Tests radio button functionality on a travel booking form by selecting different trip types and verifying their selection states

Starting URL: https://rahulshettyacademy.com/dropdownsPractise/

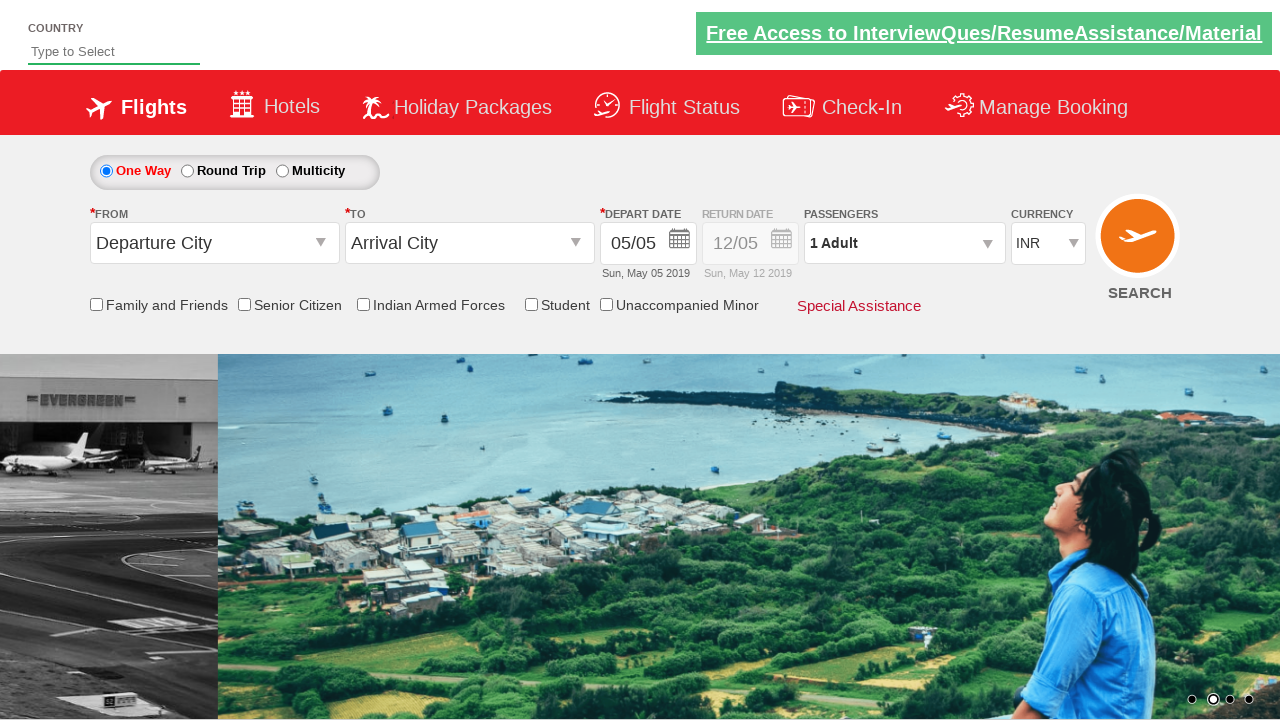

Clicked RoundTrip radio button at (187, 171) on input[value='RoundTrip']
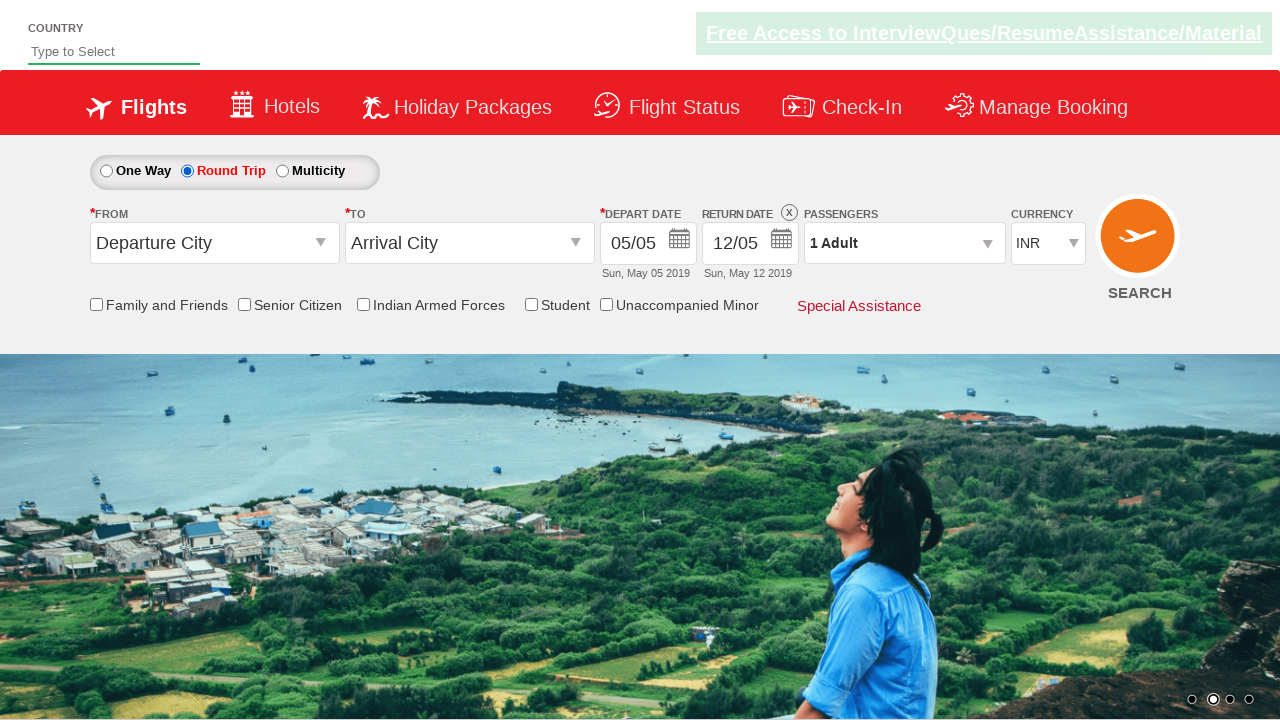

Verified RoundTrip radio button is selected: True
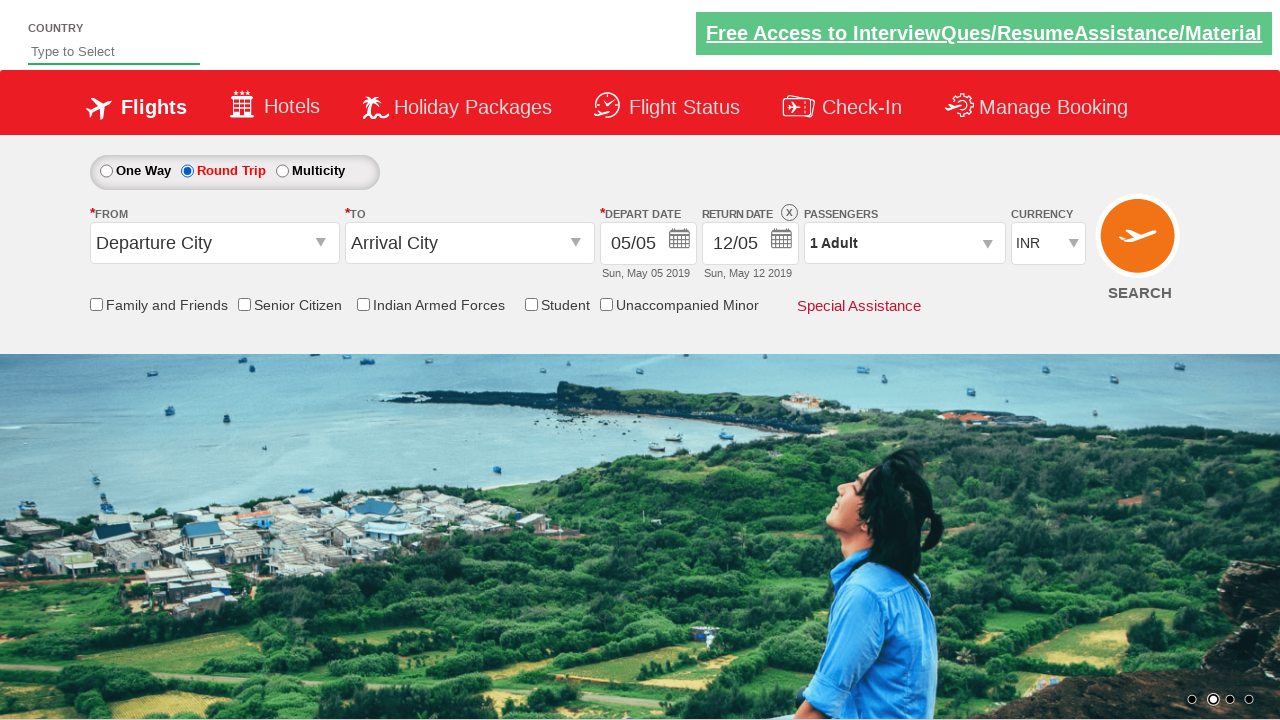

Retrieved all radio buttons from page (total: 5)
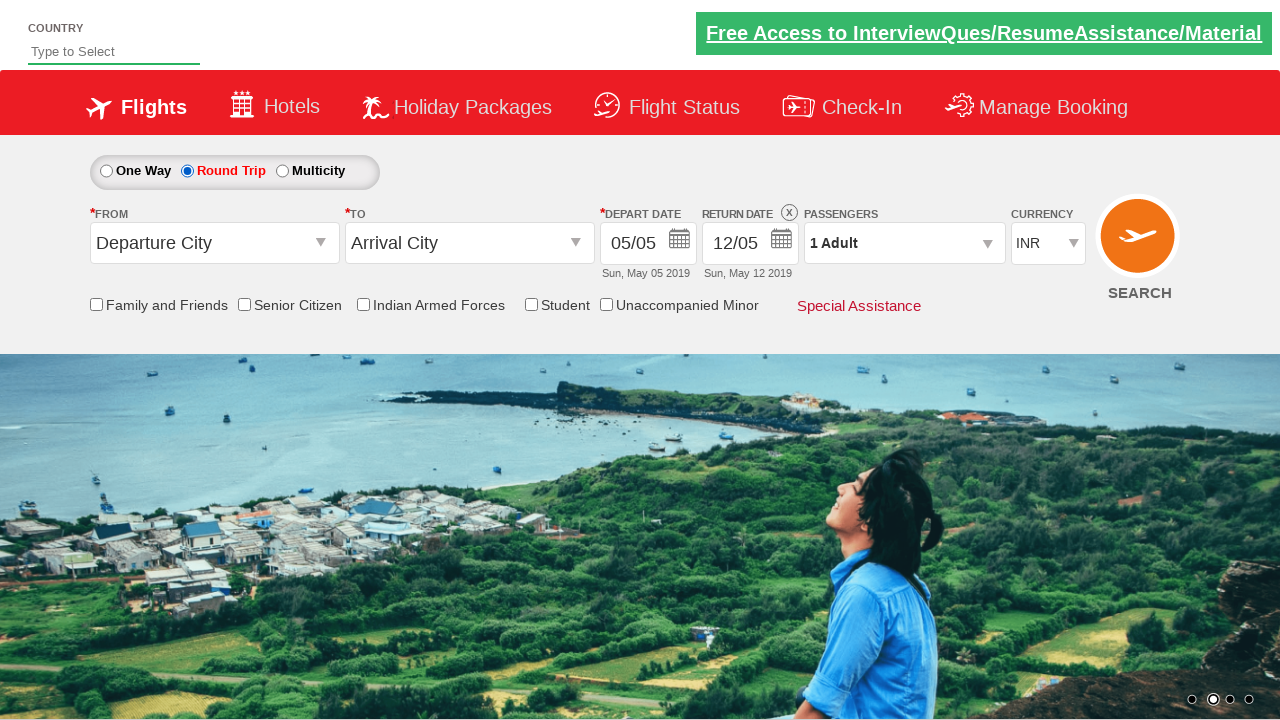

Retrieved travel options text content
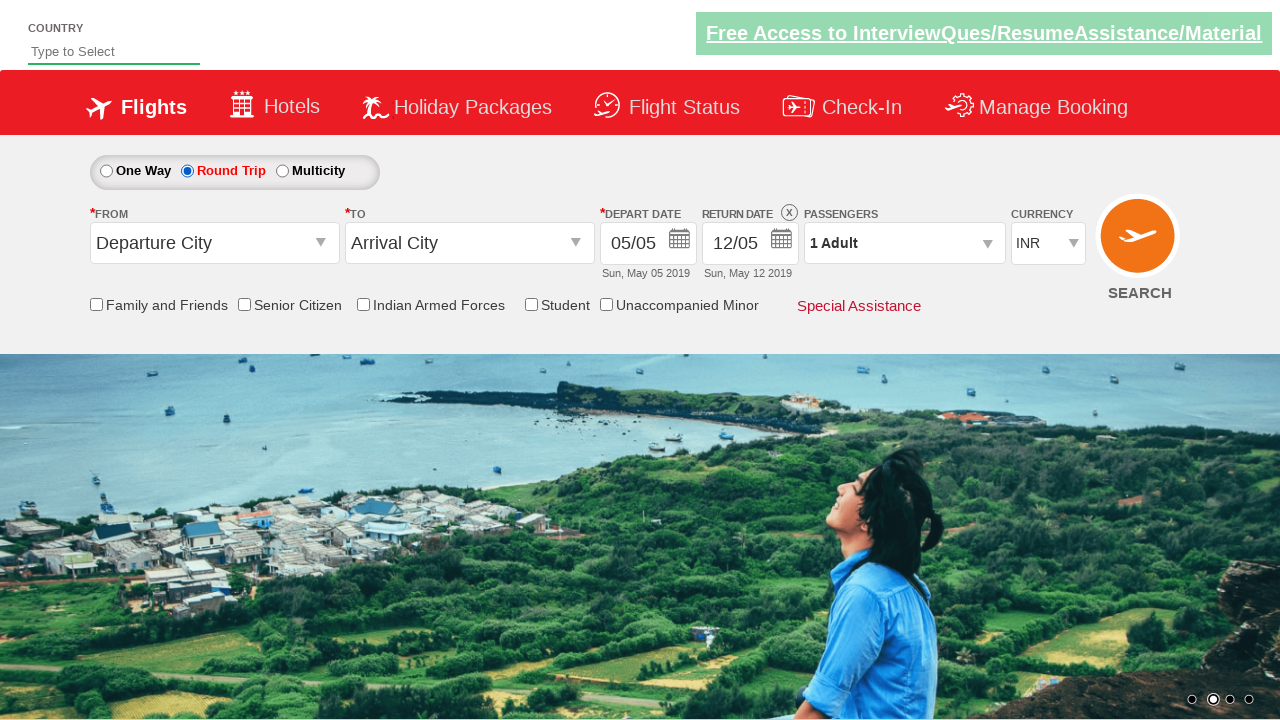

Retrieved all trip option elements (total: 3)
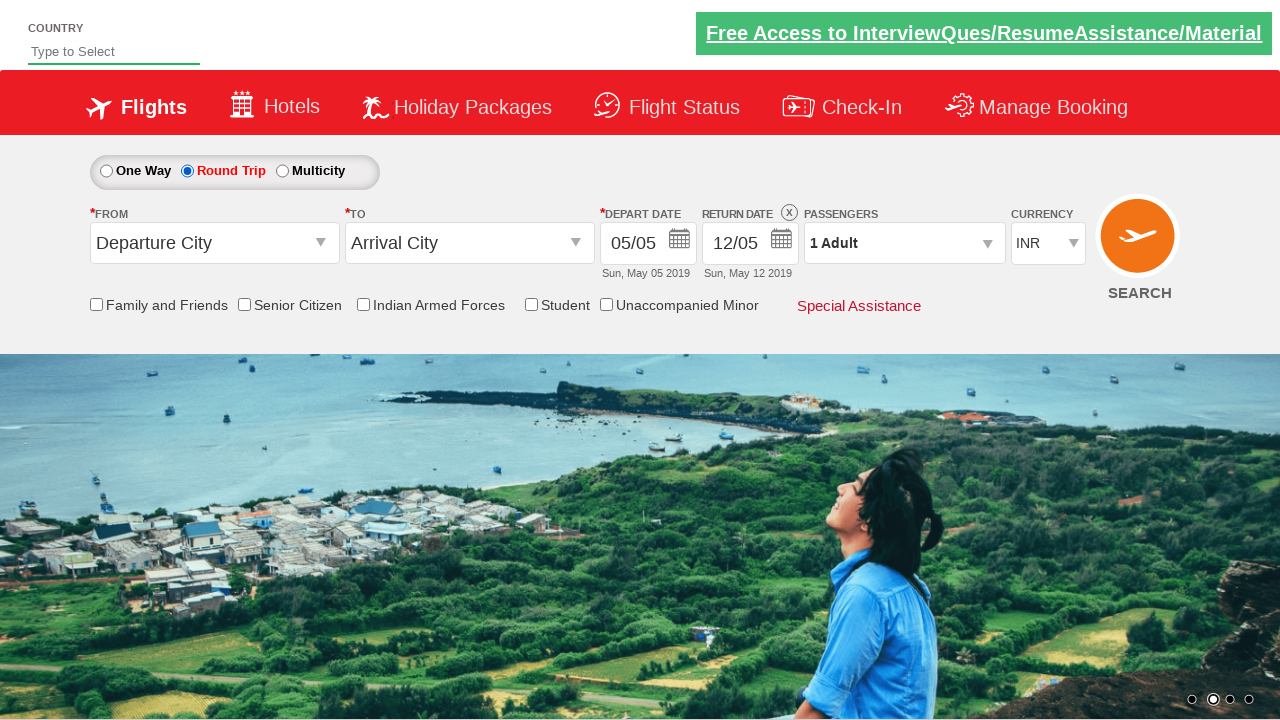

Clicked on 'One Way' trip option at (140, 171) on div#travelOptions table tbody tr td >> nth=0
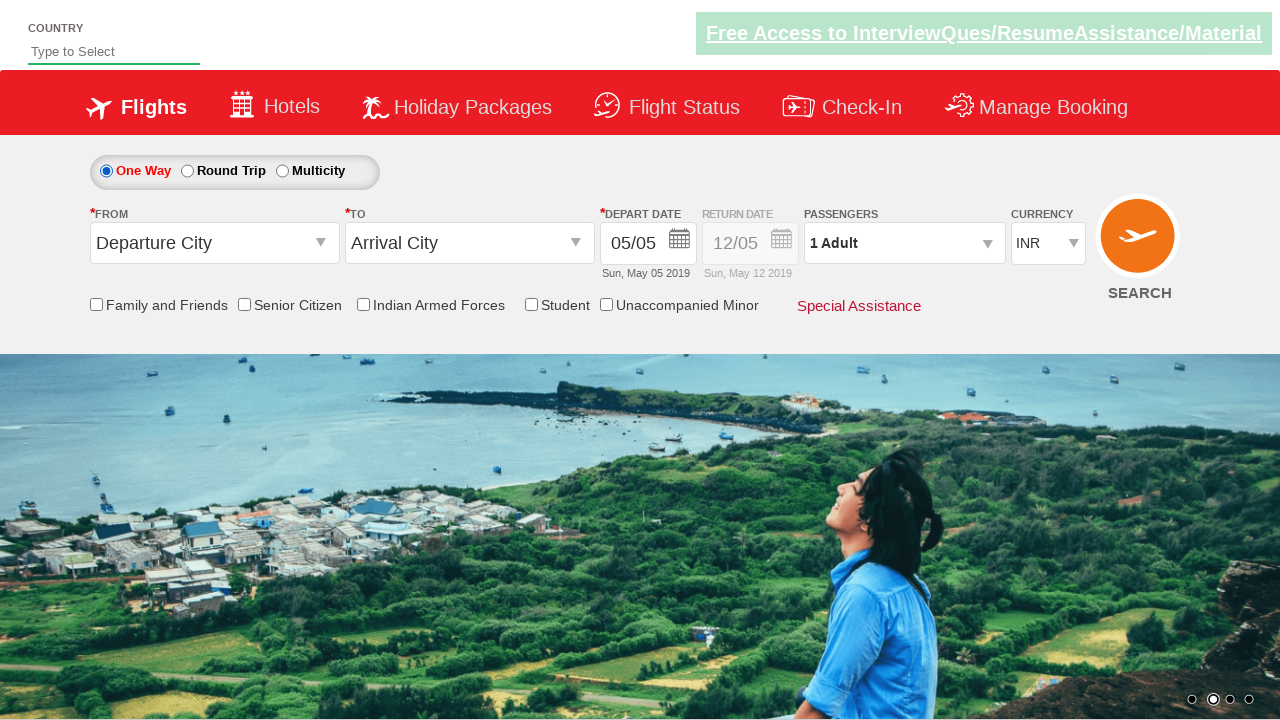

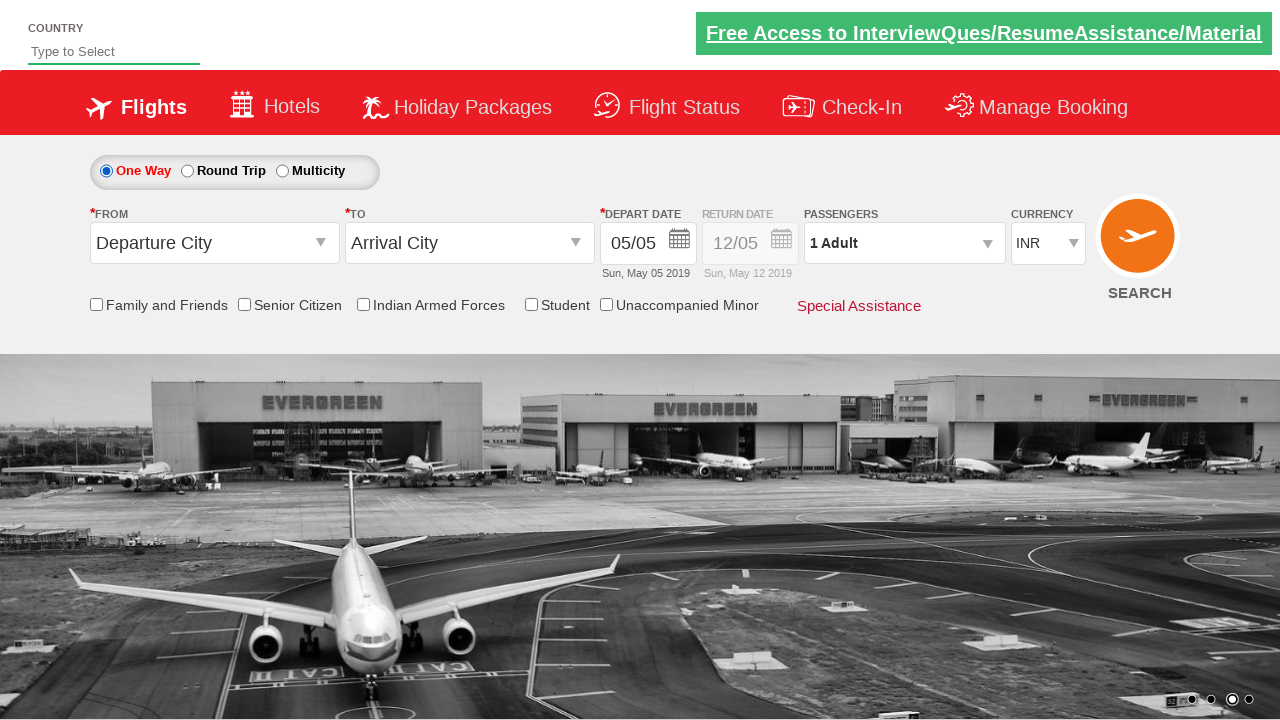